Tests that a todo item is removed if an empty text string is entered during editing.

Starting URL: https://demo.playwright.dev/todomvc

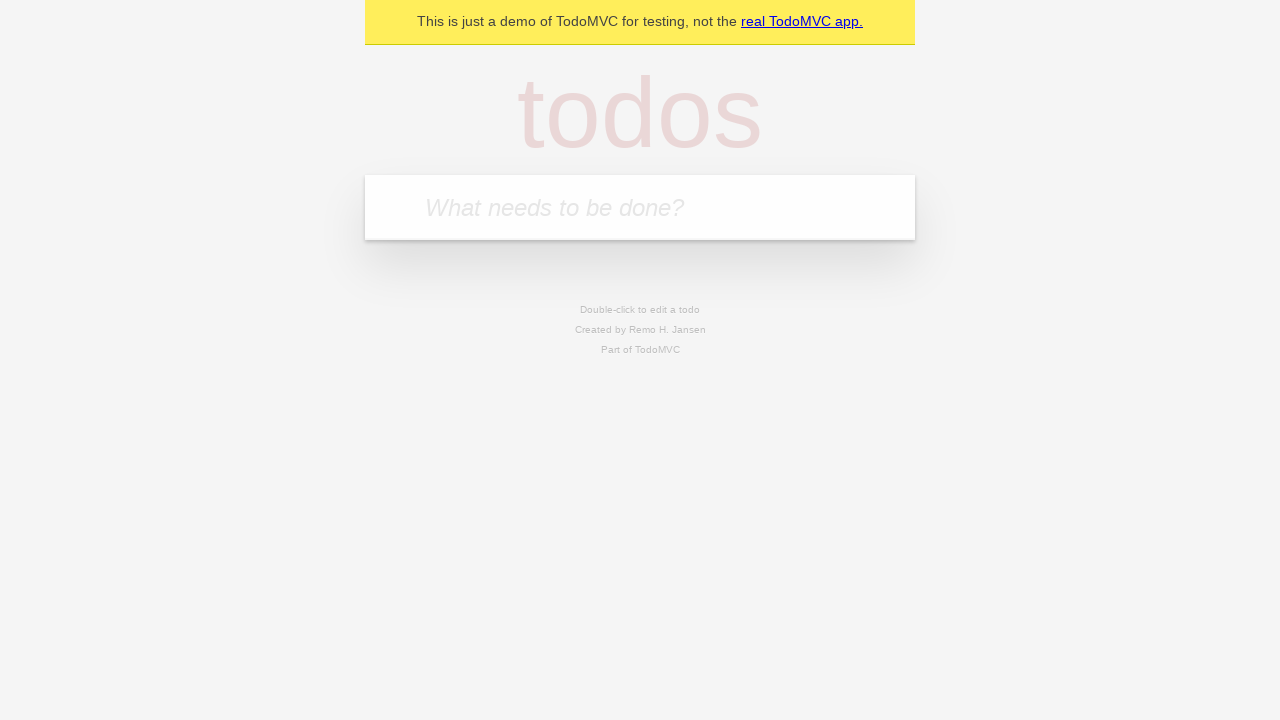

Filled todo input with 'buy some cheese' on internal:attr=[placeholder="What needs to be done?"i]
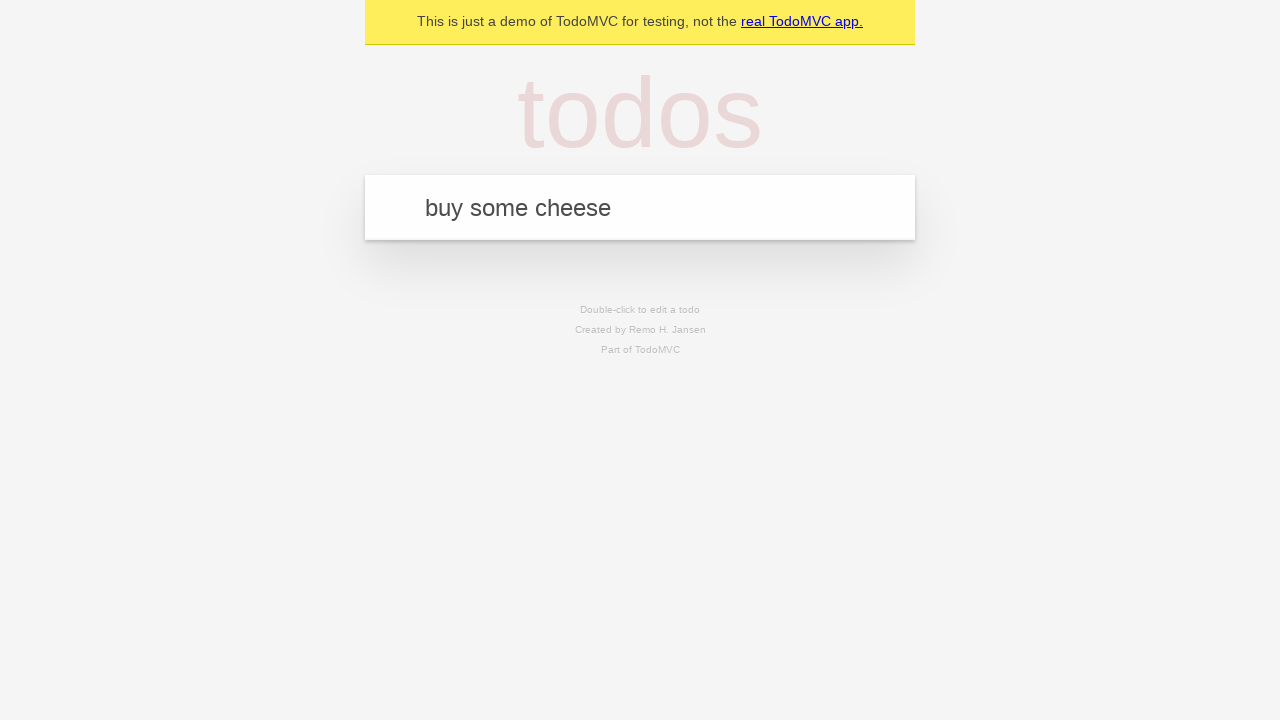

Pressed Enter to add first todo item on internal:attr=[placeholder="What needs to be done?"i]
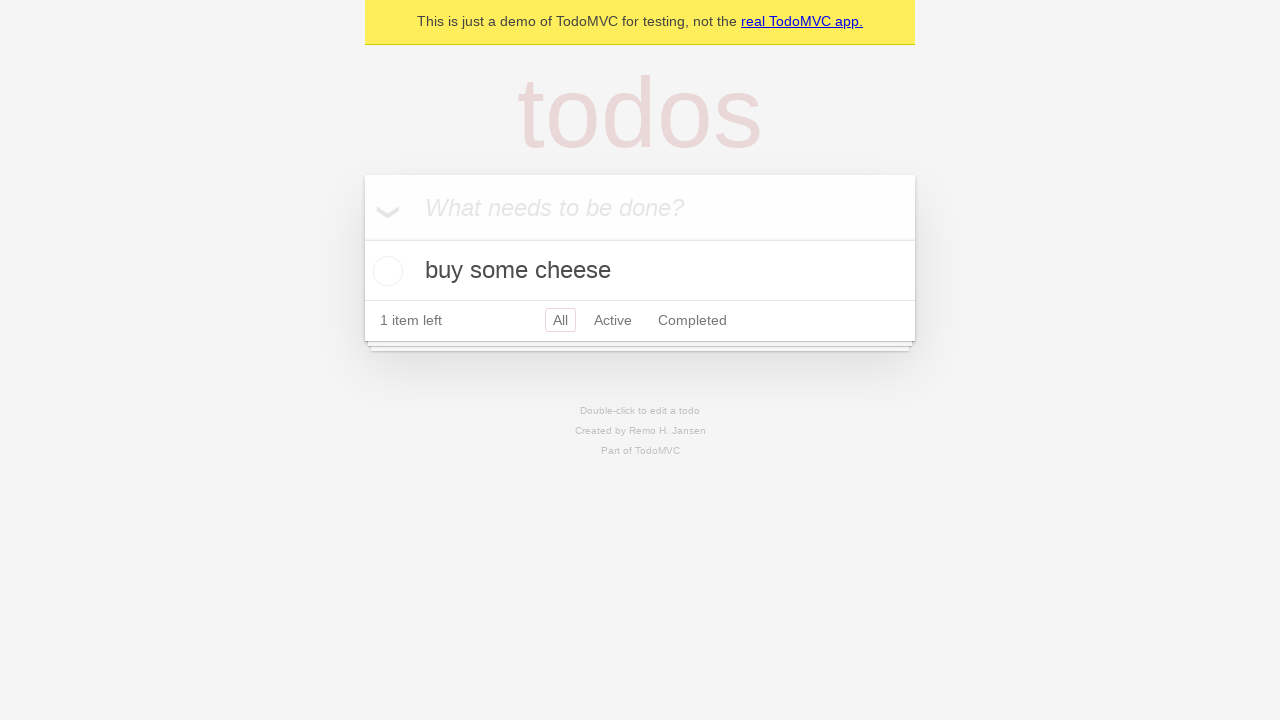

Filled todo input with 'feed the cat' on internal:attr=[placeholder="What needs to be done?"i]
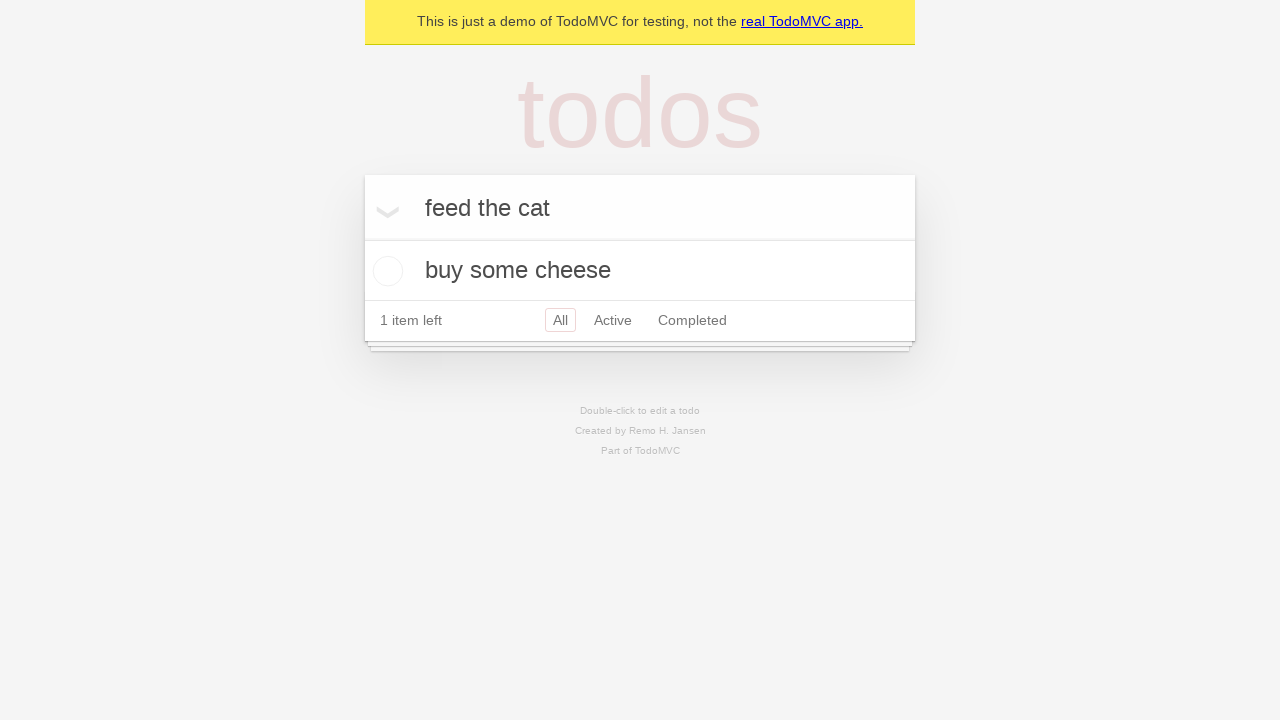

Pressed Enter to add second todo item on internal:attr=[placeholder="What needs to be done?"i]
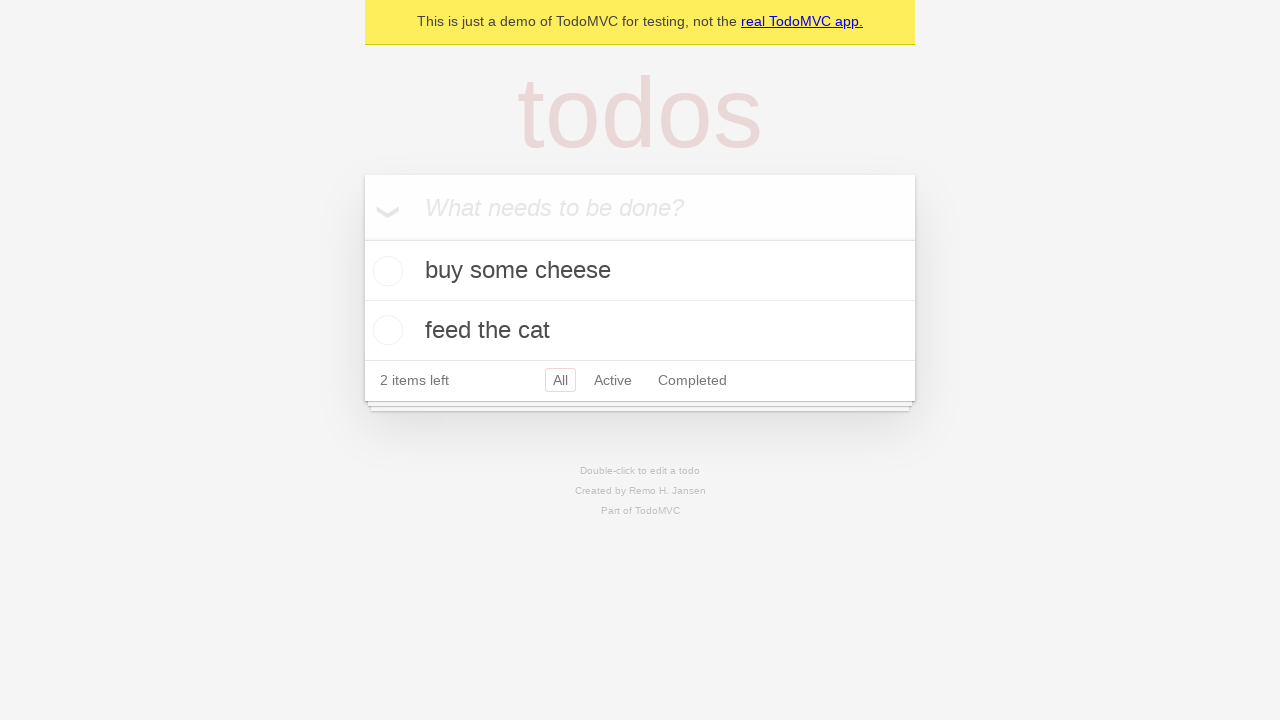

Filled todo input with 'book a doctors appointment' on internal:attr=[placeholder="What needs to be done?"i]
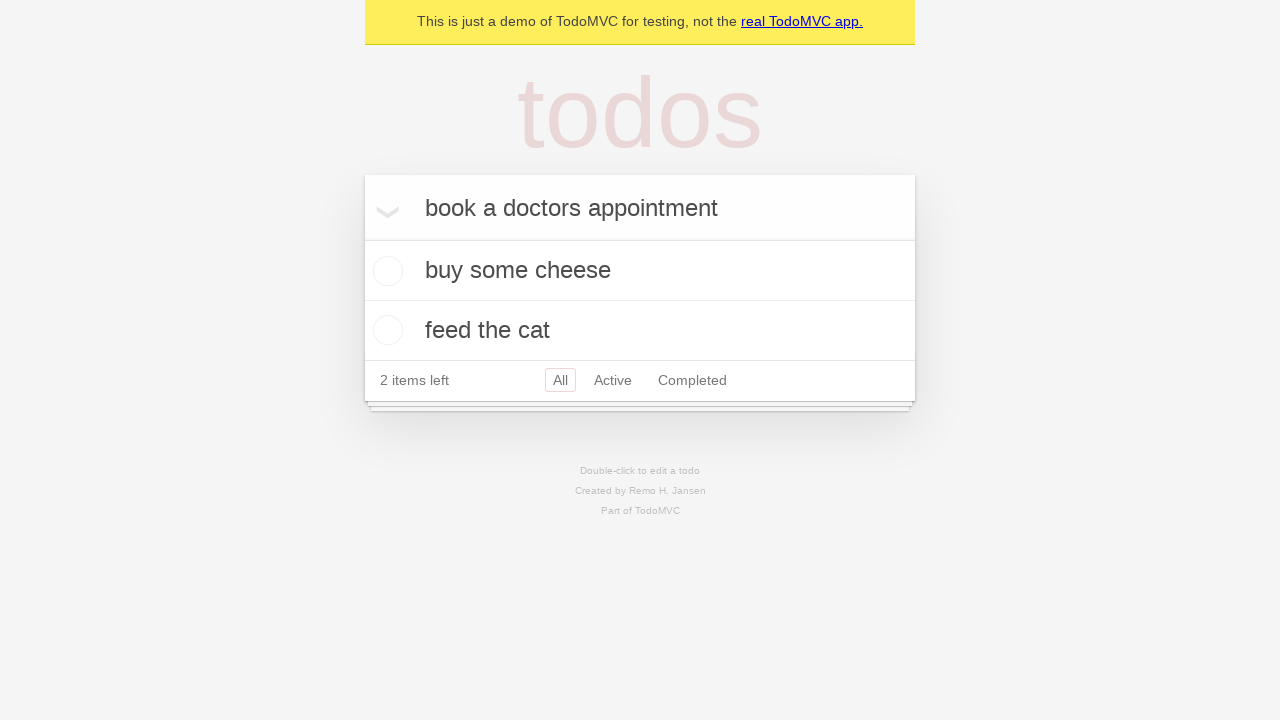

Pressed Enter to add third todo item on internal:attr=[placeholder="What needs to be done?"i]
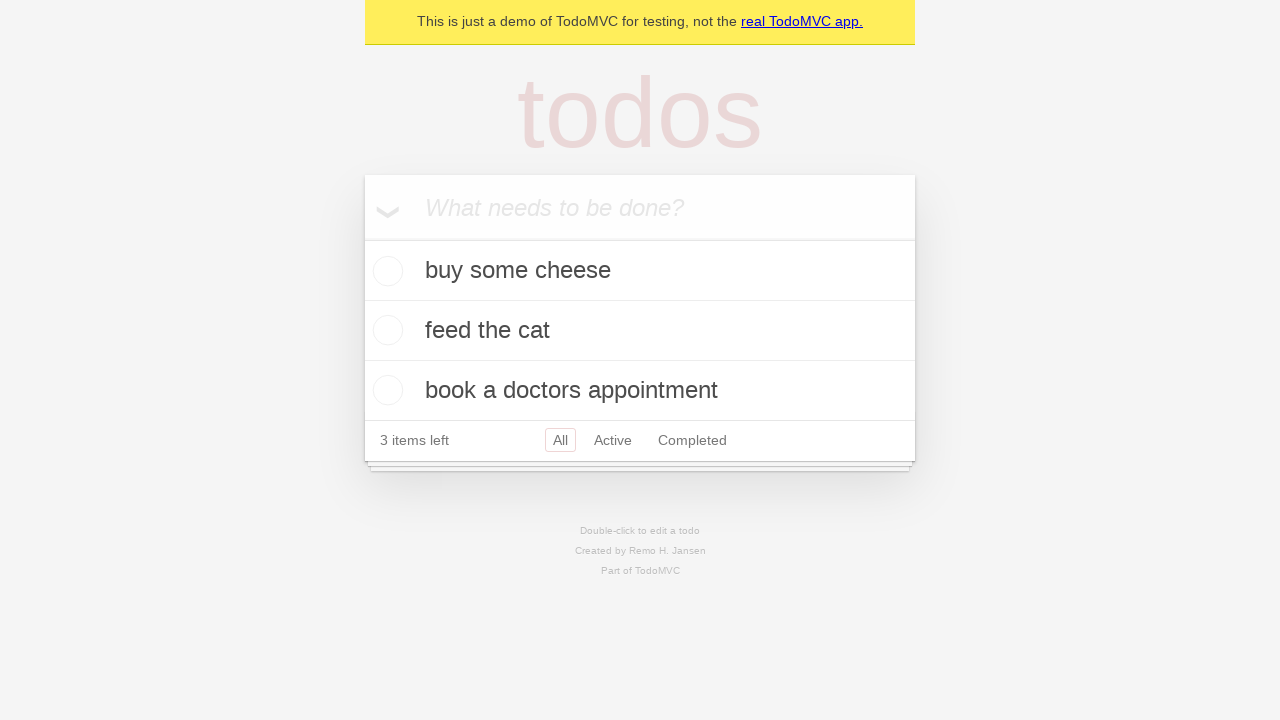

Double-clicked second todo item to enter edit mode at (640, 331) on internal:testid=[data-testid="todo-item"s] >> nth=1
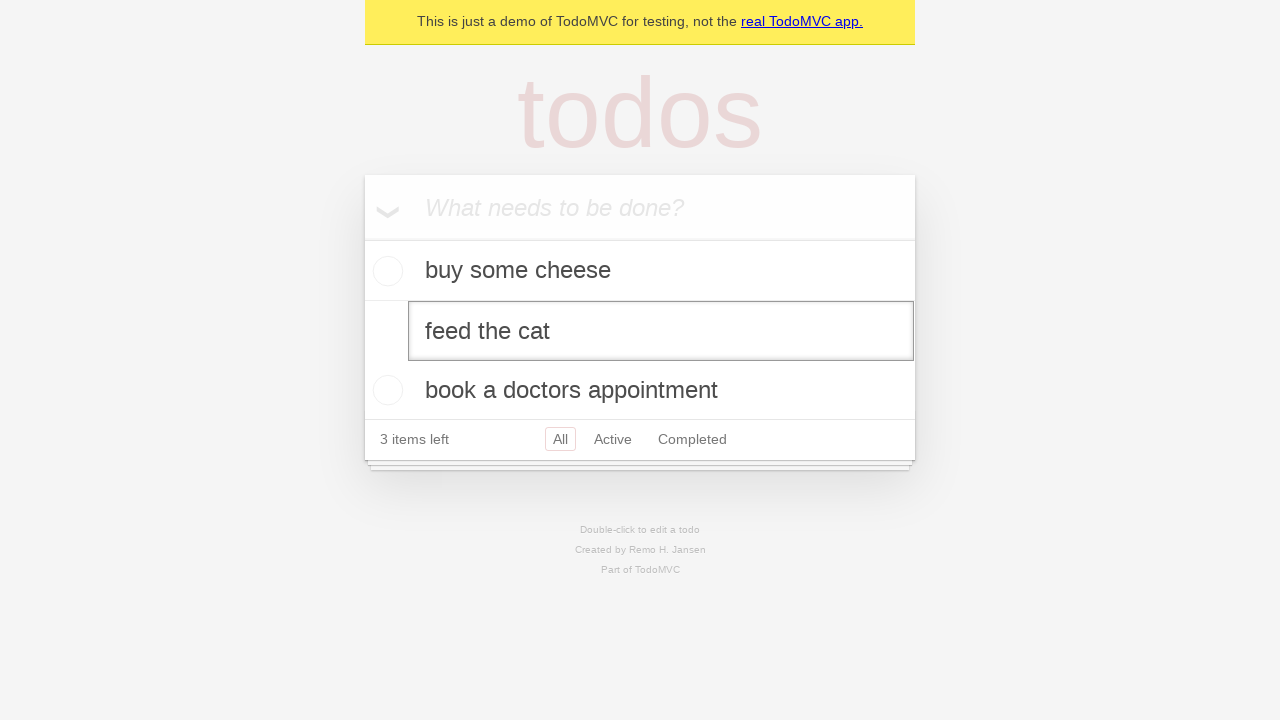

Cleared the edit textbox by filling with empty string on internal:testid=[data-testid="todo-item"s] >> nth=1 >> internal:role=textbox[nam
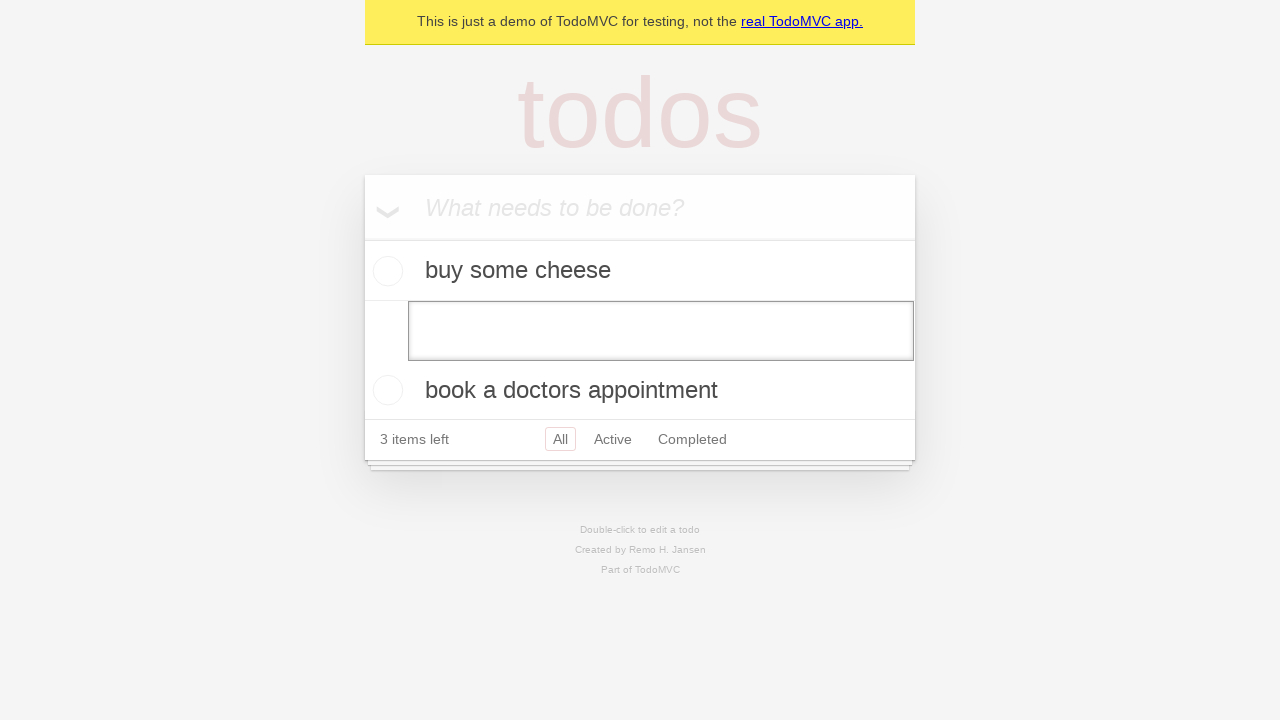

Pressed Enter to confirm edit with empty text, removing the todo item on internal:testid=[data-testid="todo-item"s] >> nth=1 >> internal:role=textbox[nam
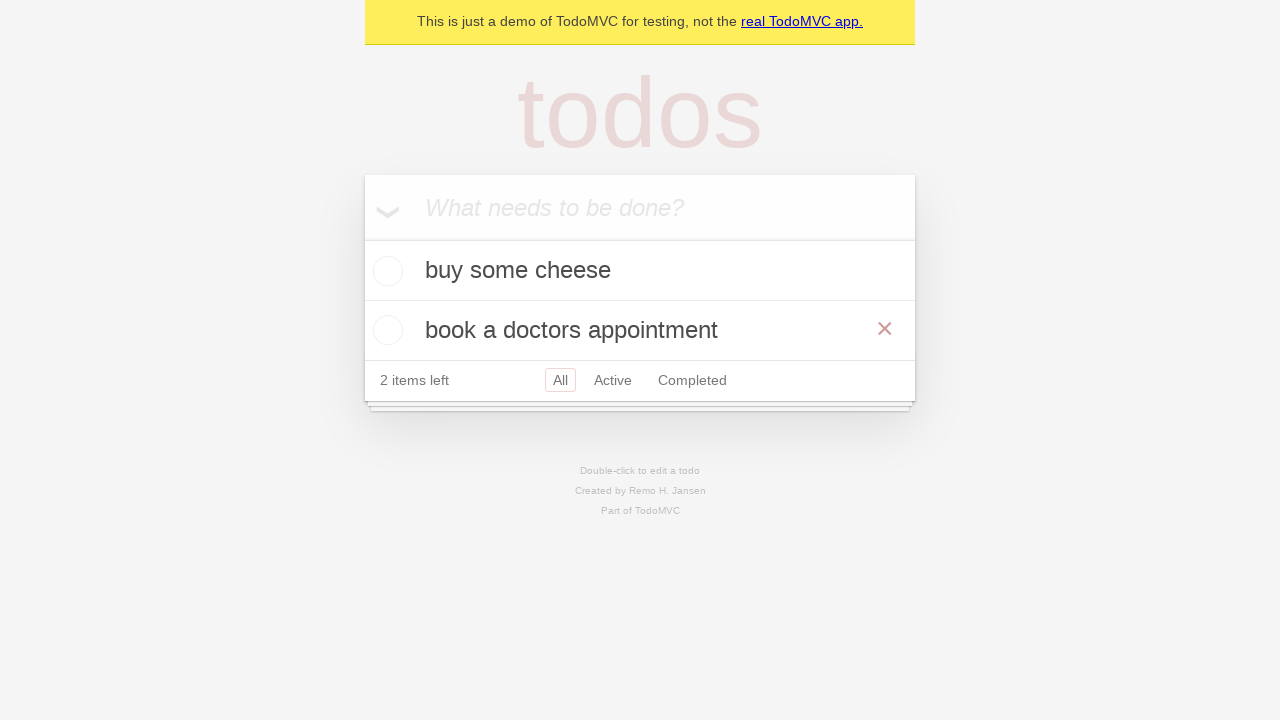

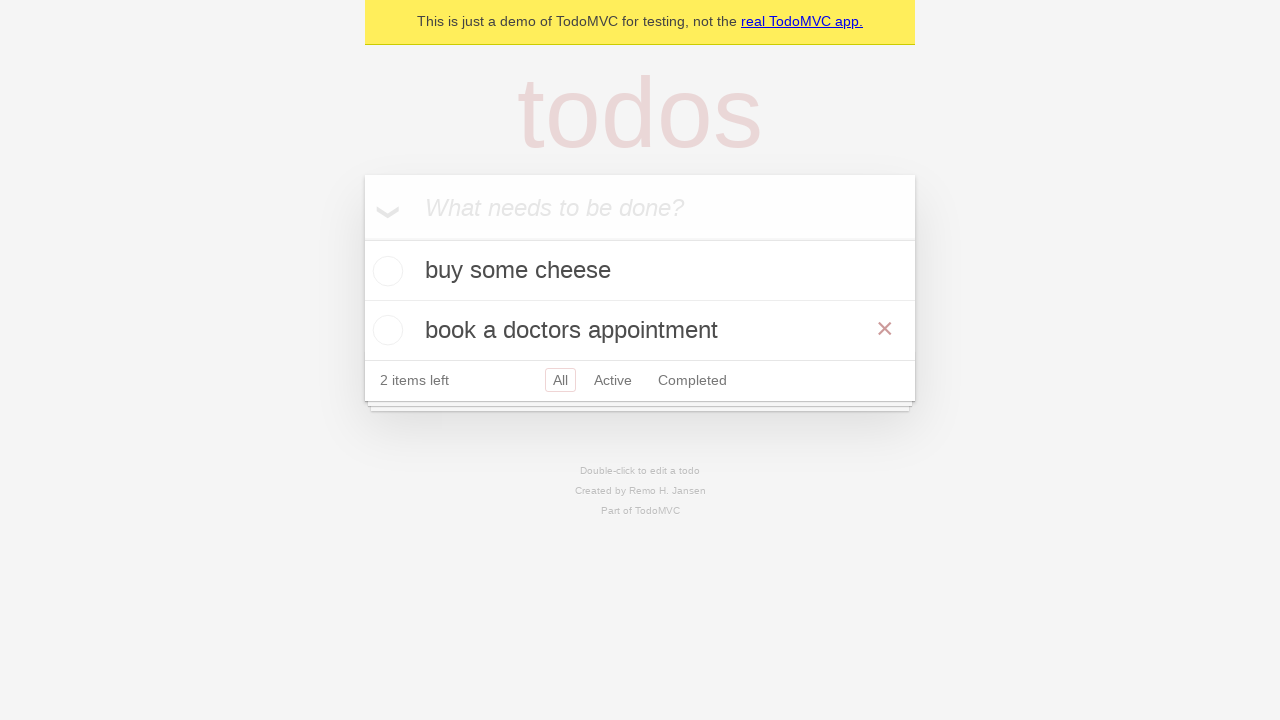